Tests multiple selection dropdown functionality by selecting multiple car options from a multi-select dropdown menu

Starting URL: https://demoqa.com/select-menu

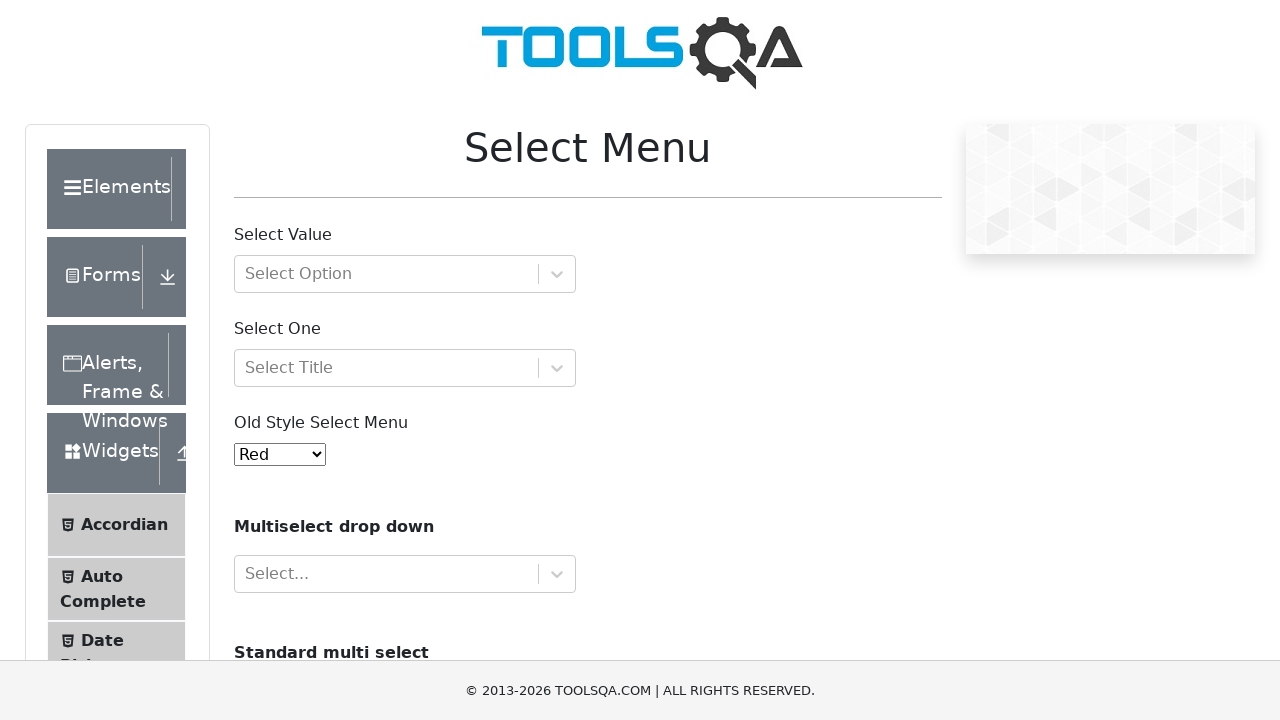

Scrolled down 400px to make dropdown visible
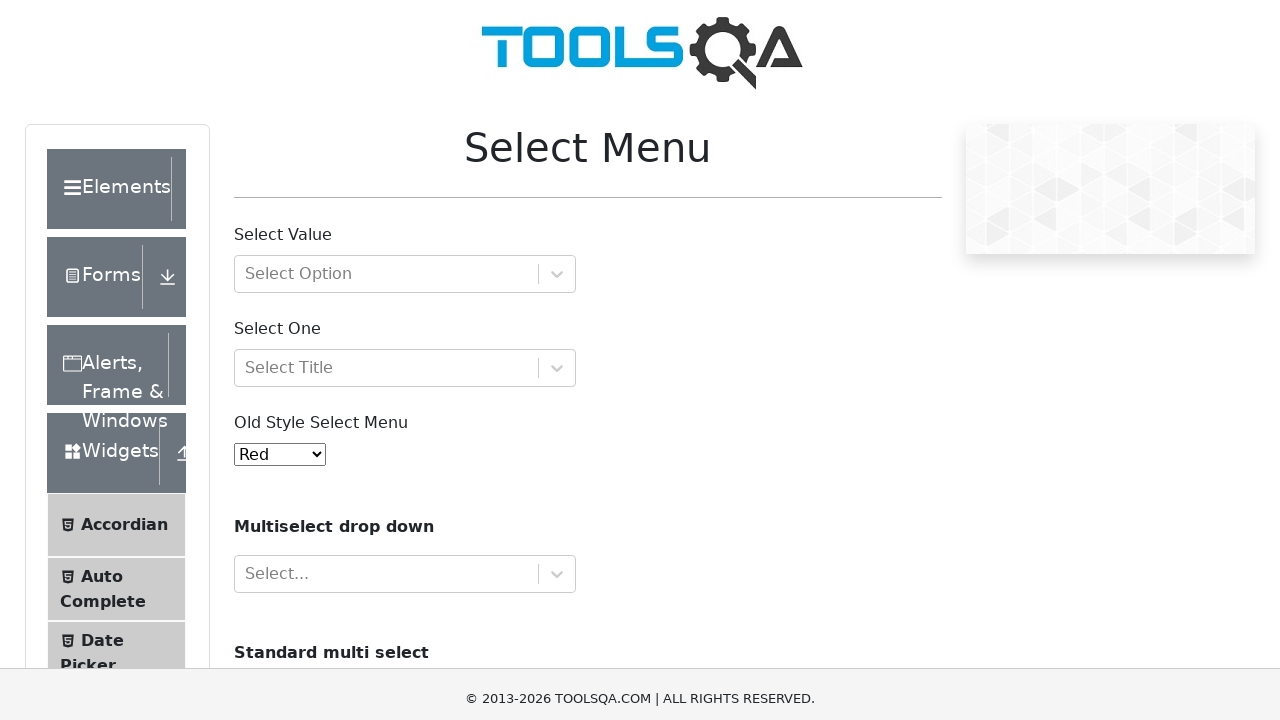

Located cars dropdown select element
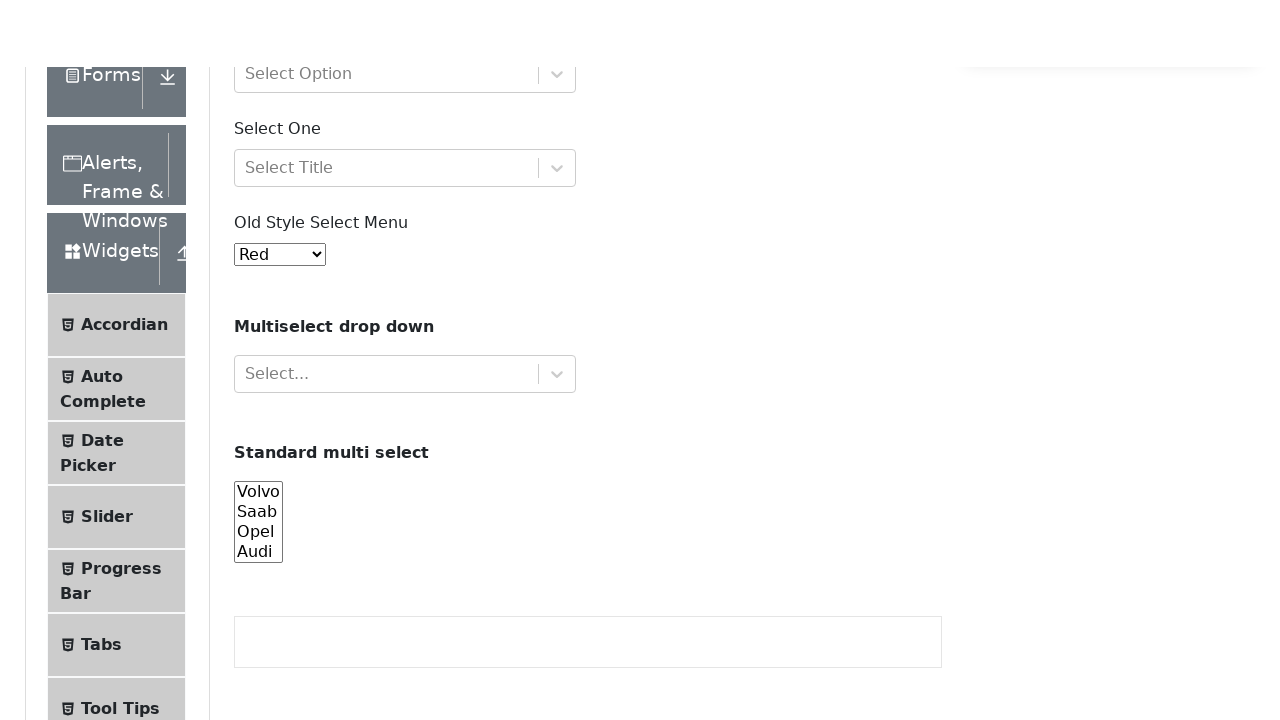

Selected 'Volvo' from cars dropdown on select[name='cars']
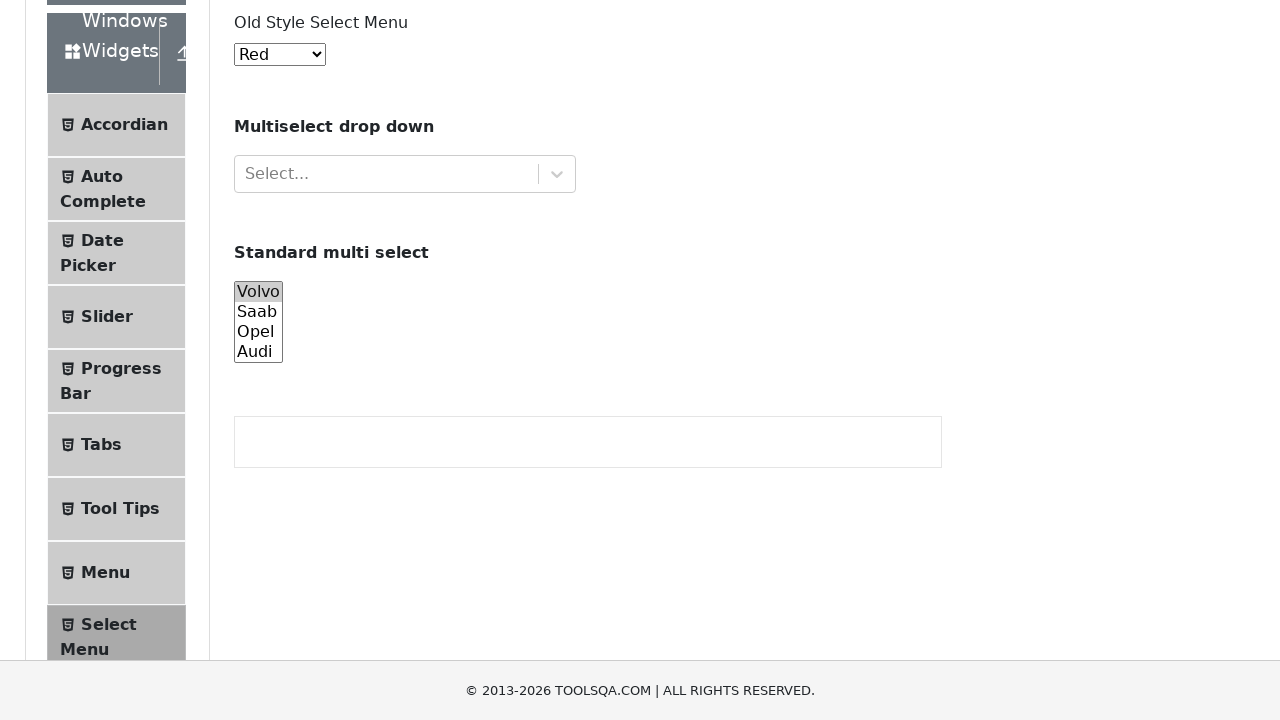

Pressed Control key down for multi-select
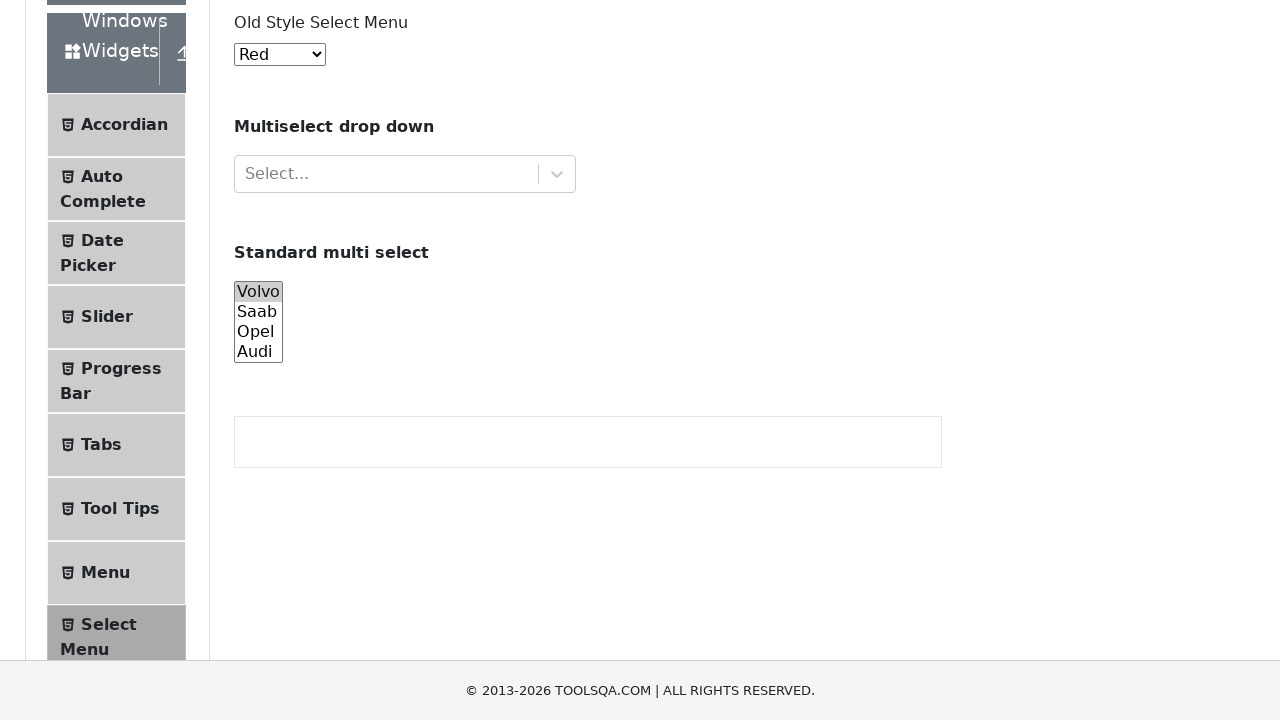

Selected 'Audi' from cars dropdown while Control held on select[name='cars']
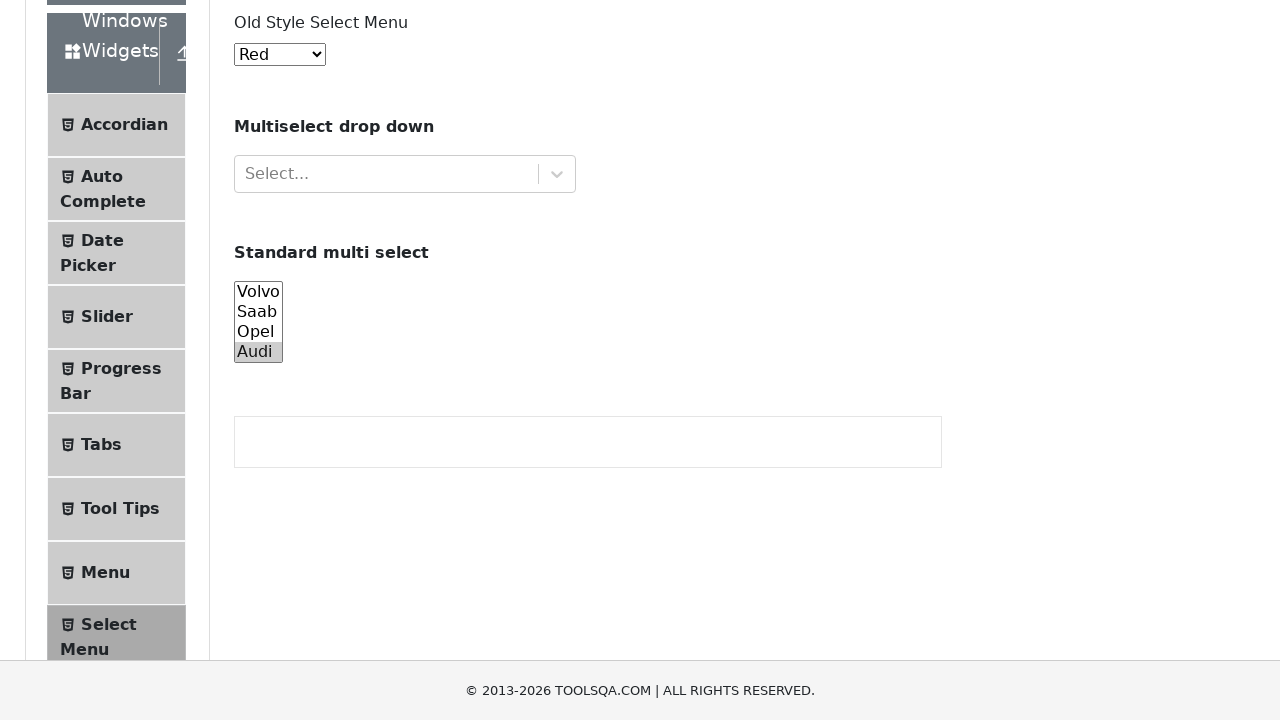

Released Control key
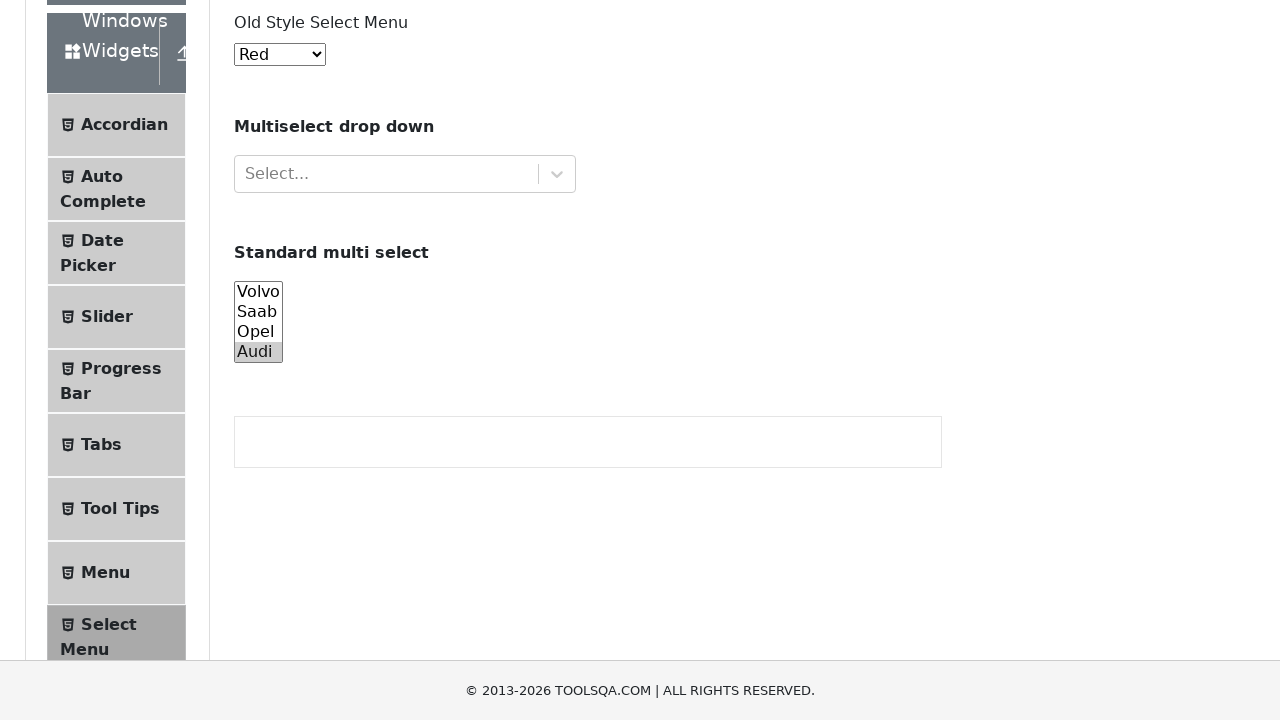

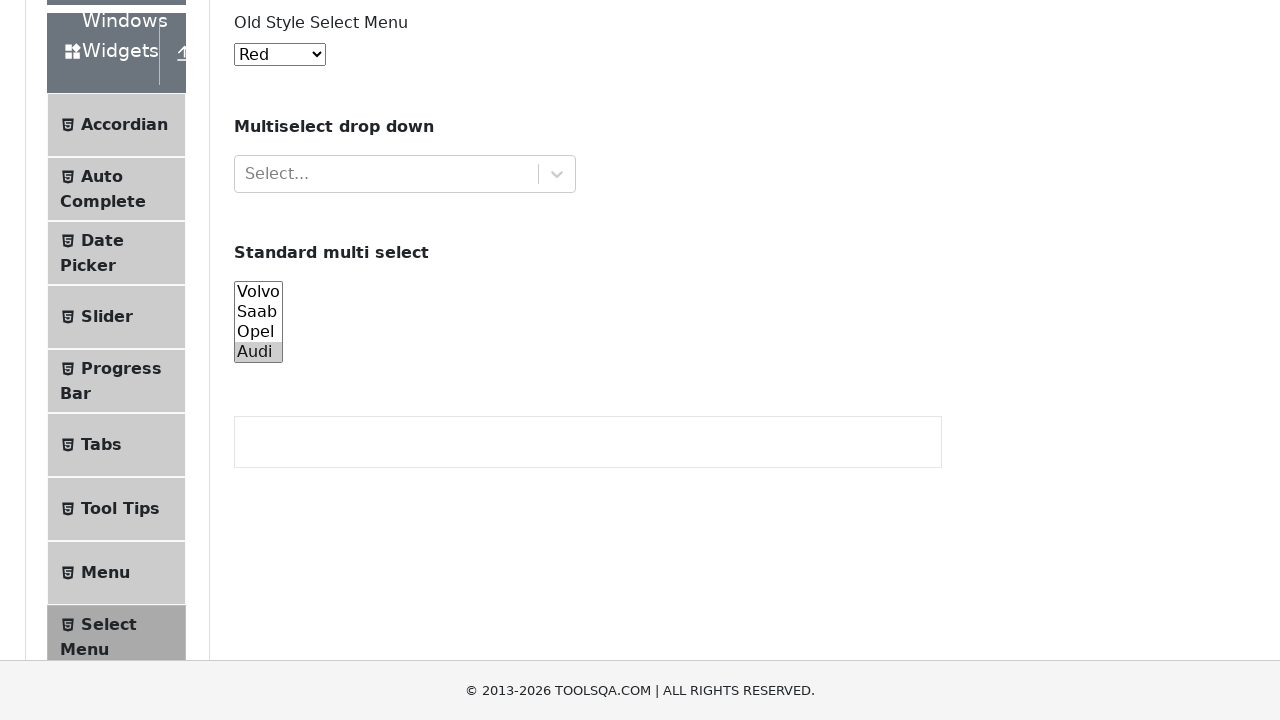